Tests checkbox functionality by verifying initial states, clicking to check the first checkbox, and clicking to uncheck the second checkbox

Starting URL: http://the-internet.herokuapp.com/checkboxes

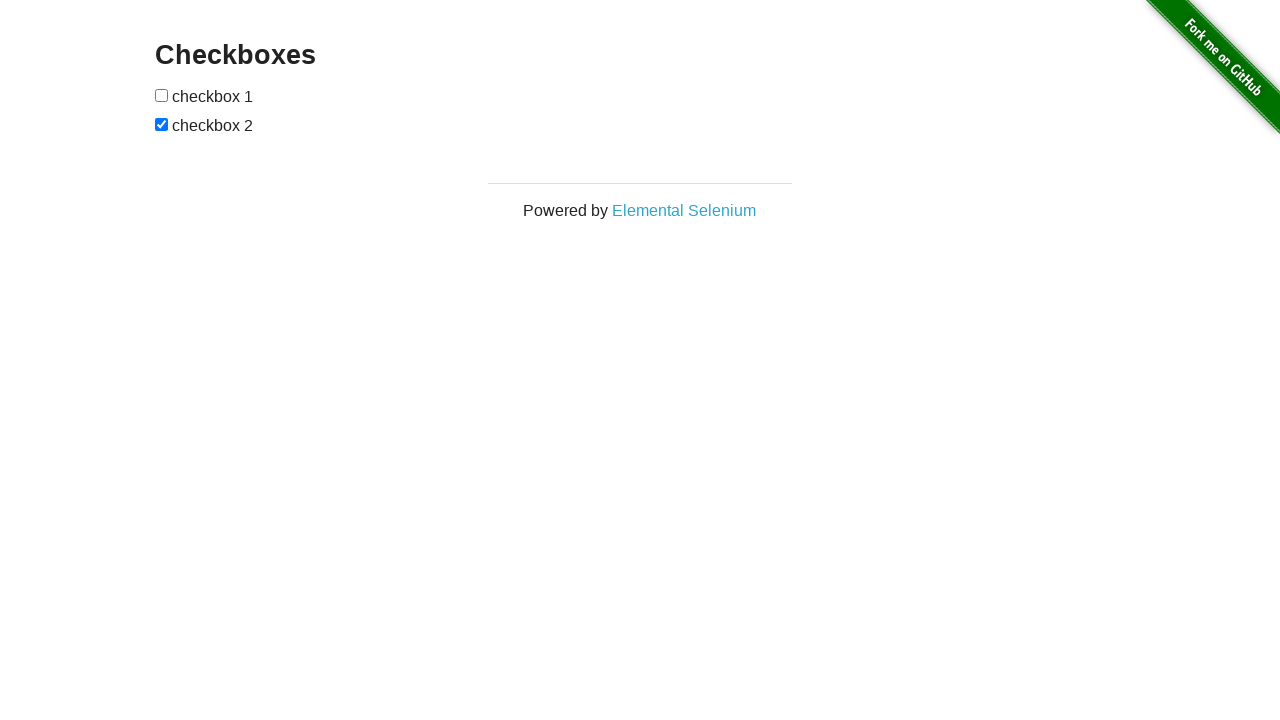

Located all checkbox elements on the page
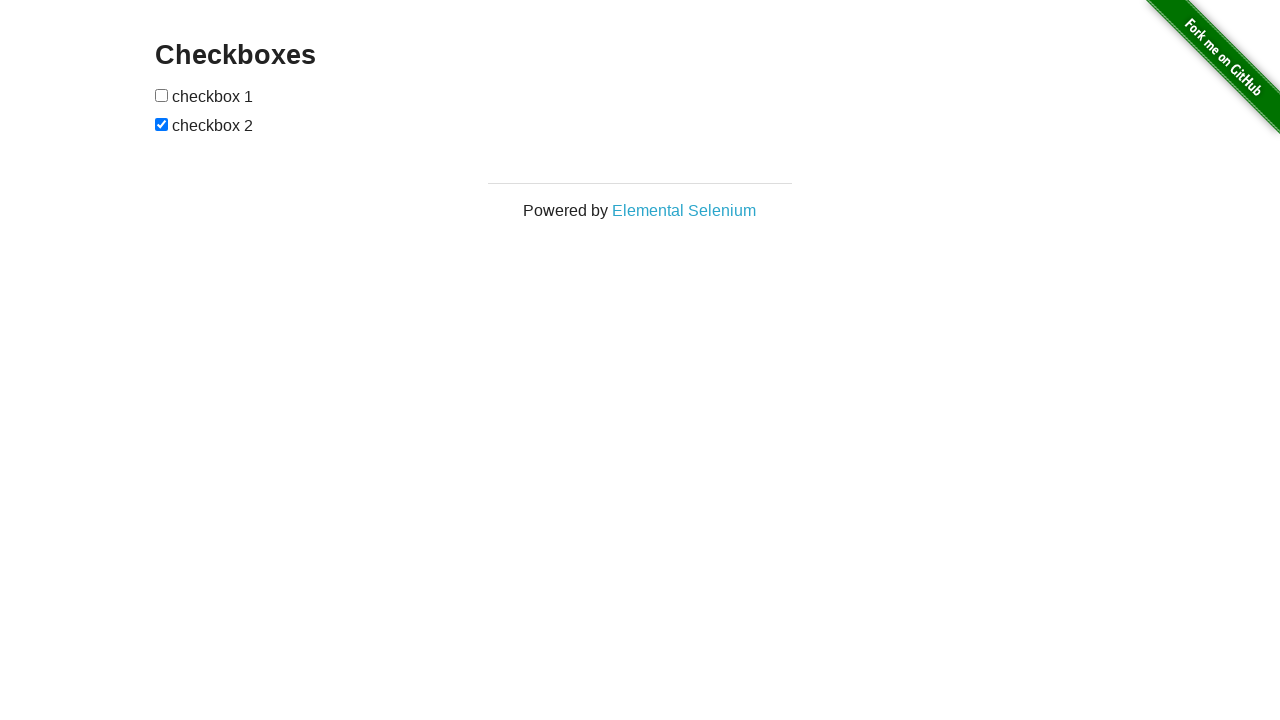

Retrieved reference to first checkbox
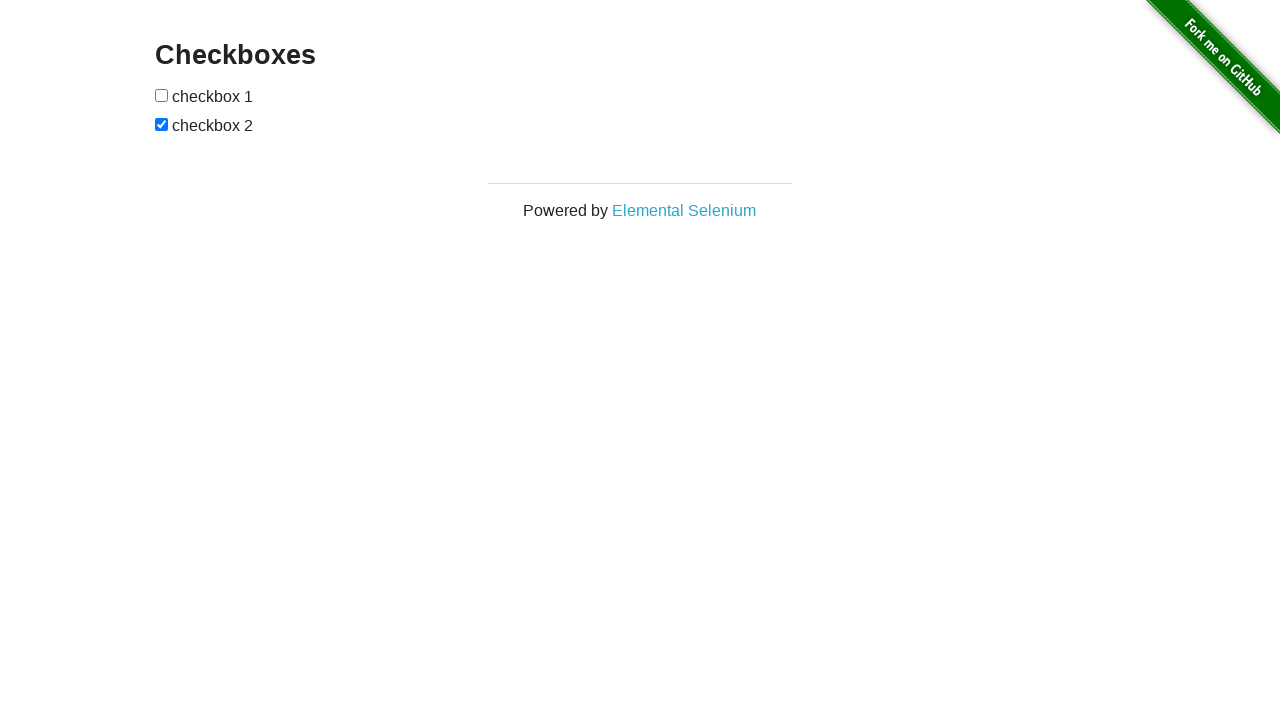

Retrieved reference to second checkbox
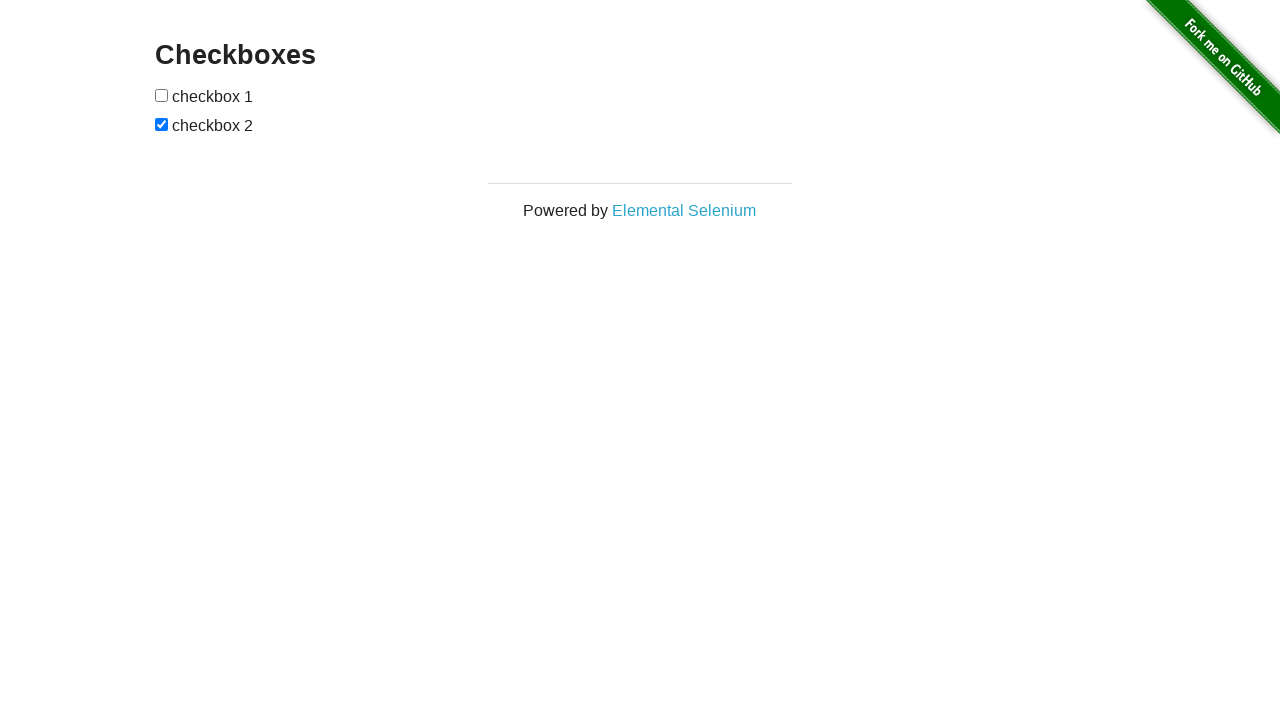

Verified first checkbox is initially unchecked
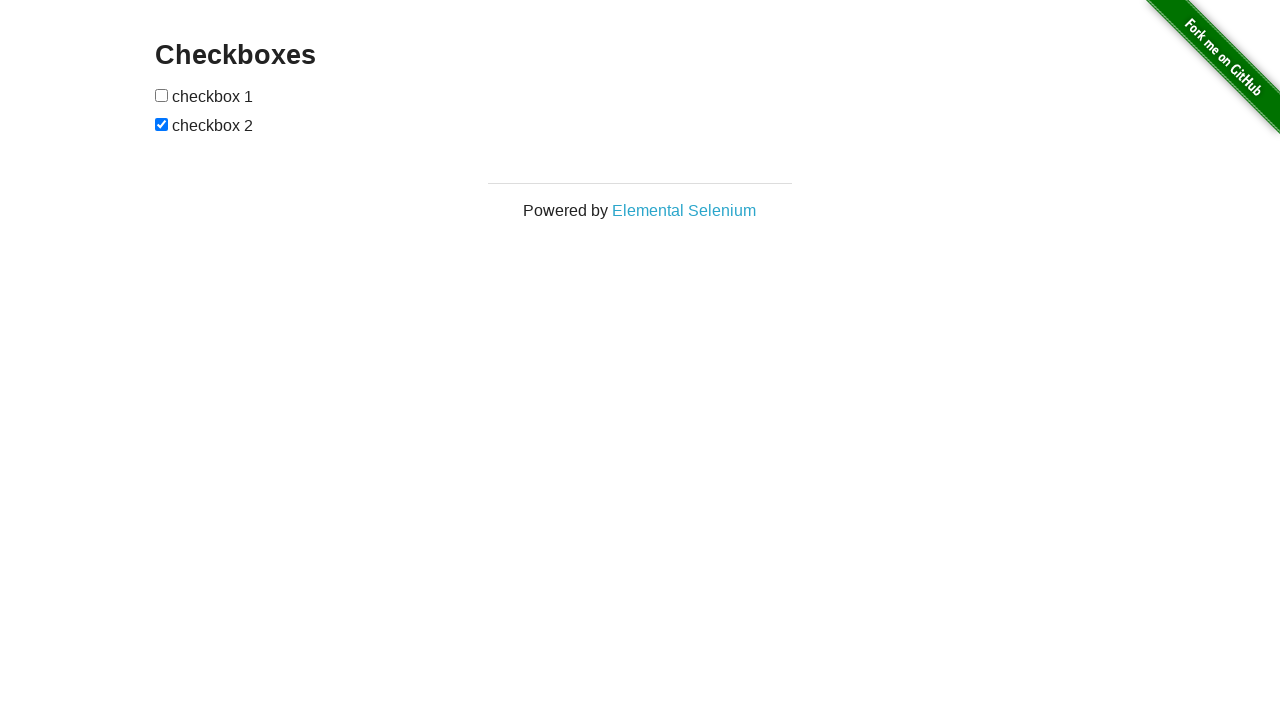

Clicked first checkbox to check it at (162, 95) on input[type='checkbox'] >> nth=0
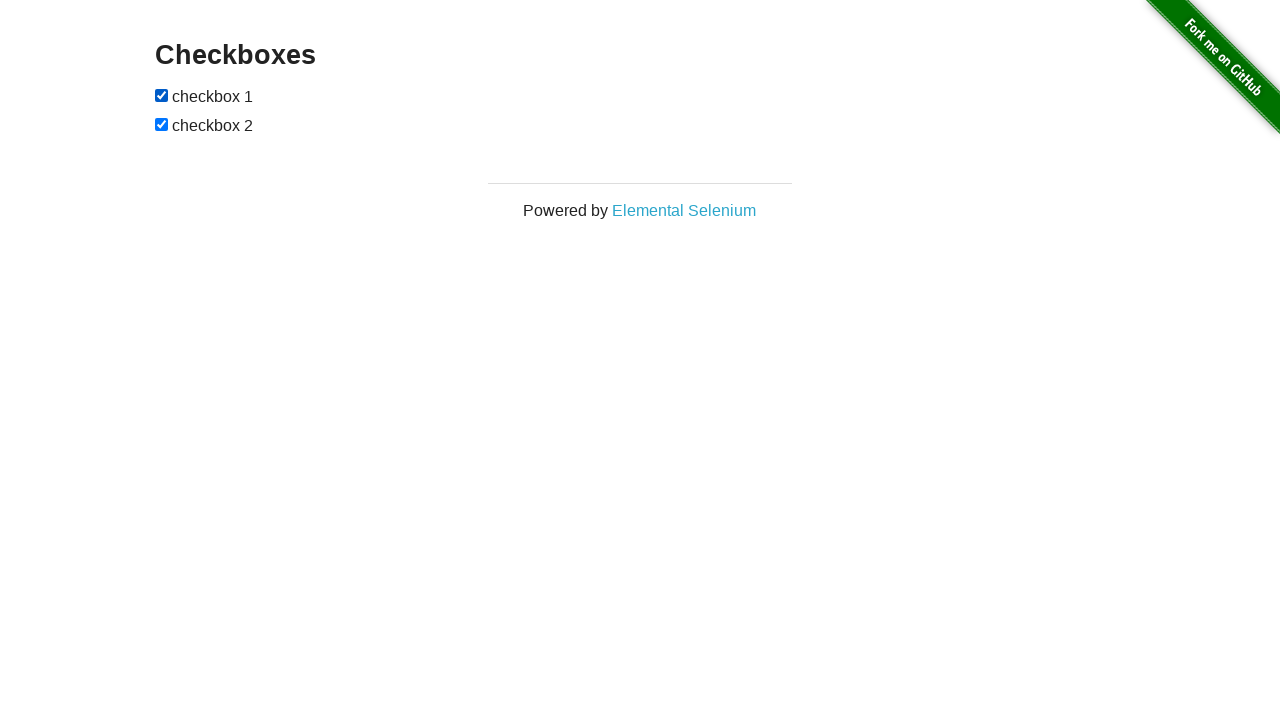

Verified first checkbox is now checked
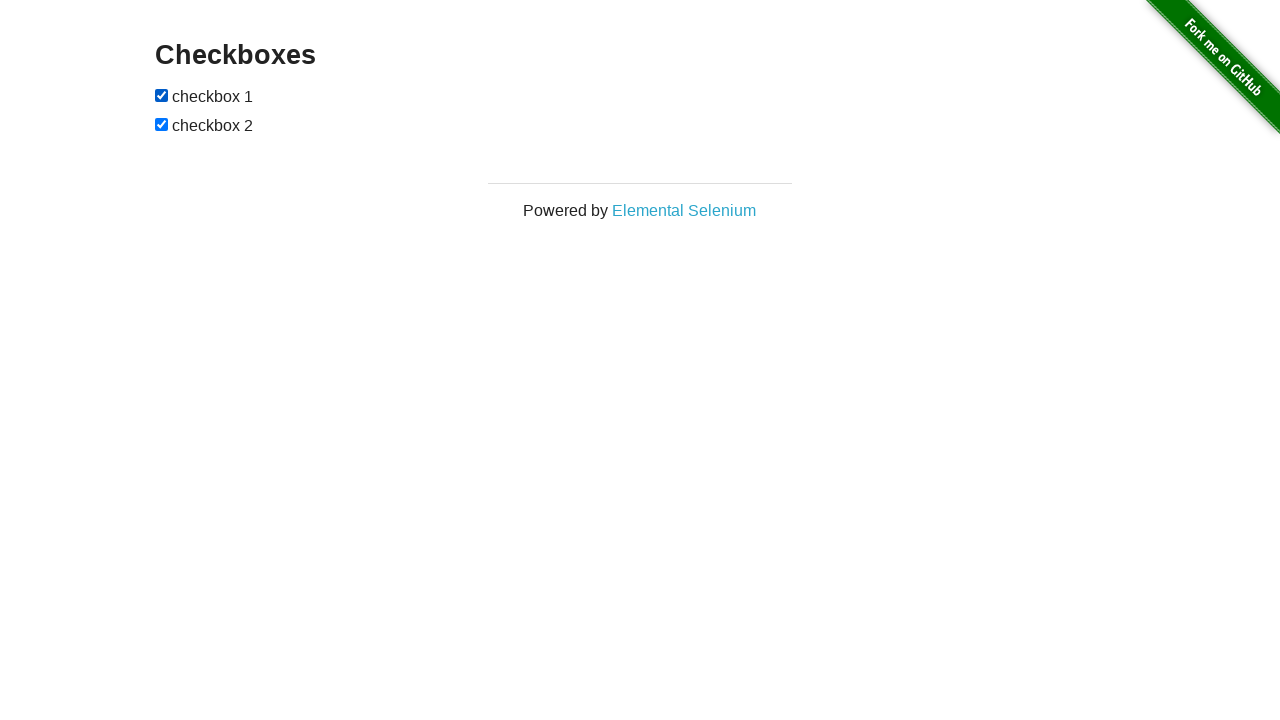

Verified second checkbox is initially checked
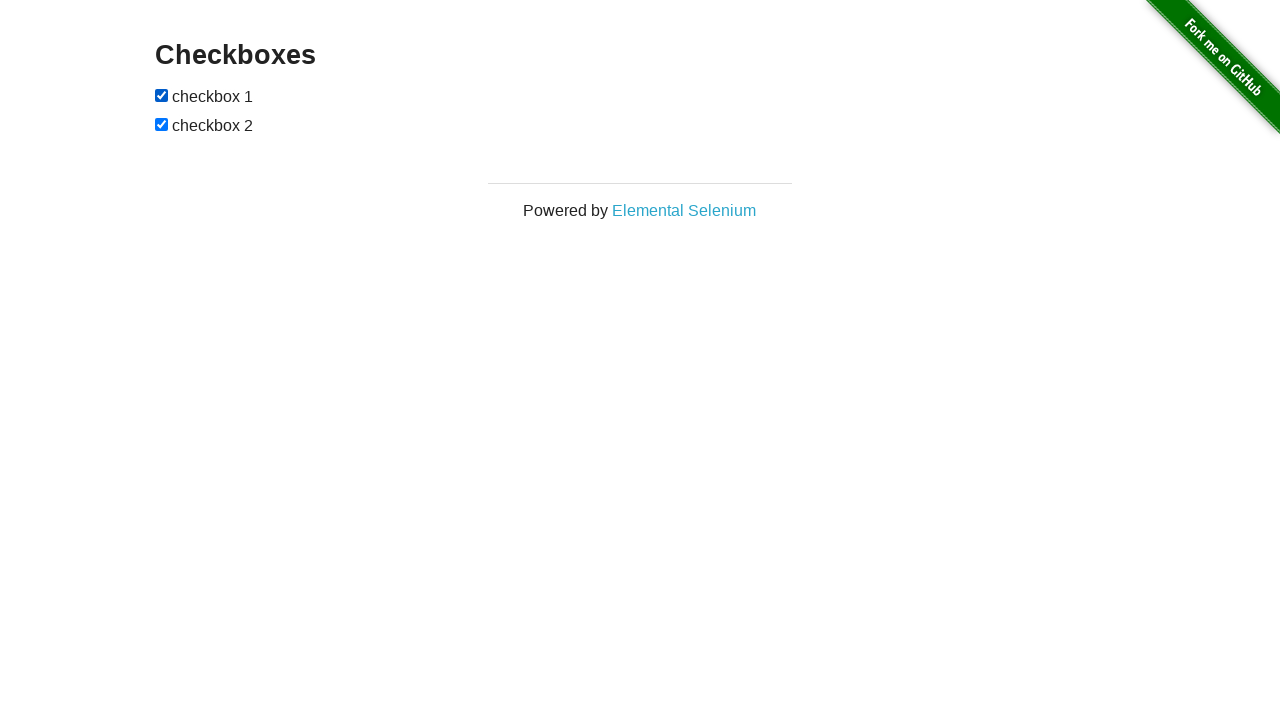

Clicked second checkbox to uncheck it at (162, 124) on input[type='checkbox'] >> nth=1
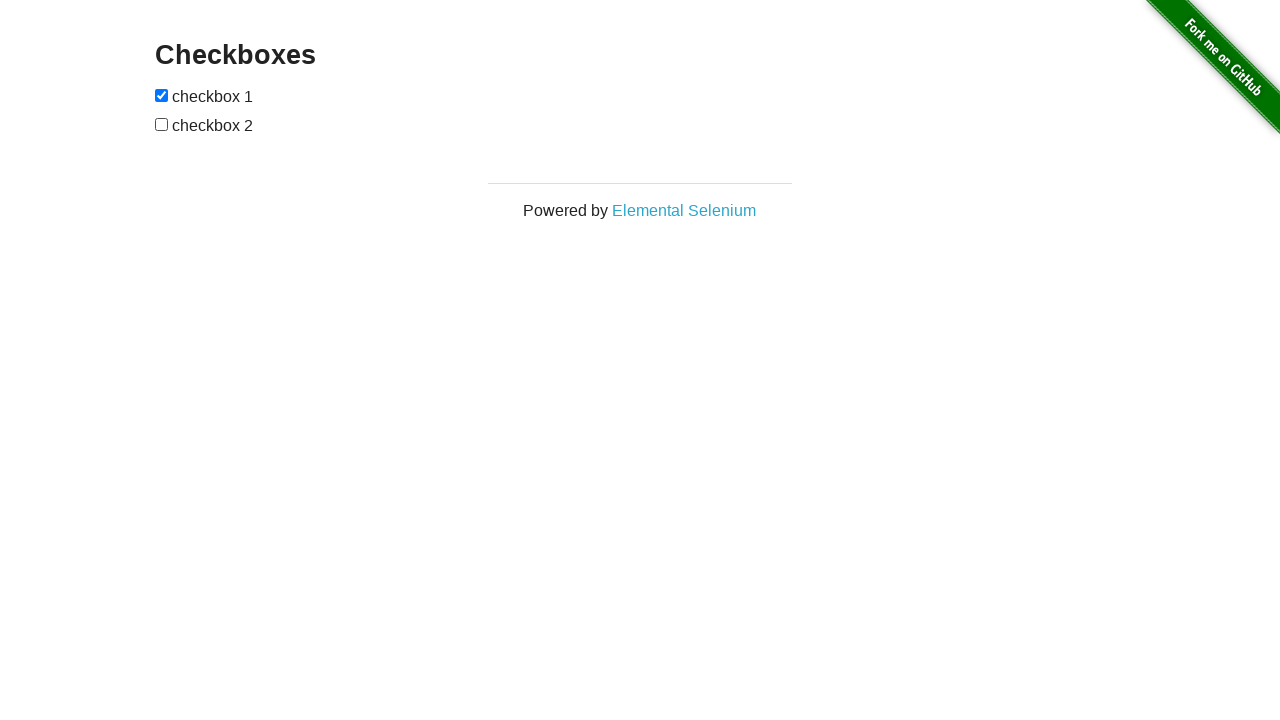

Verified second checkbox is now unchecked
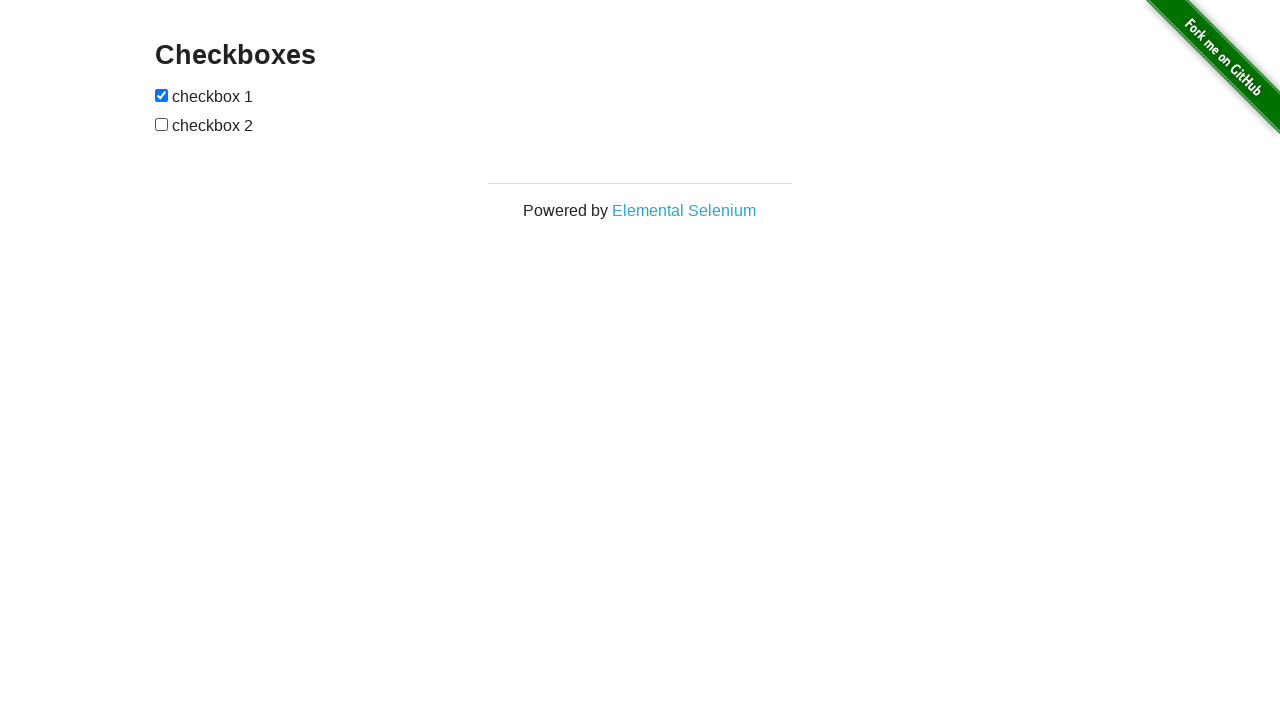

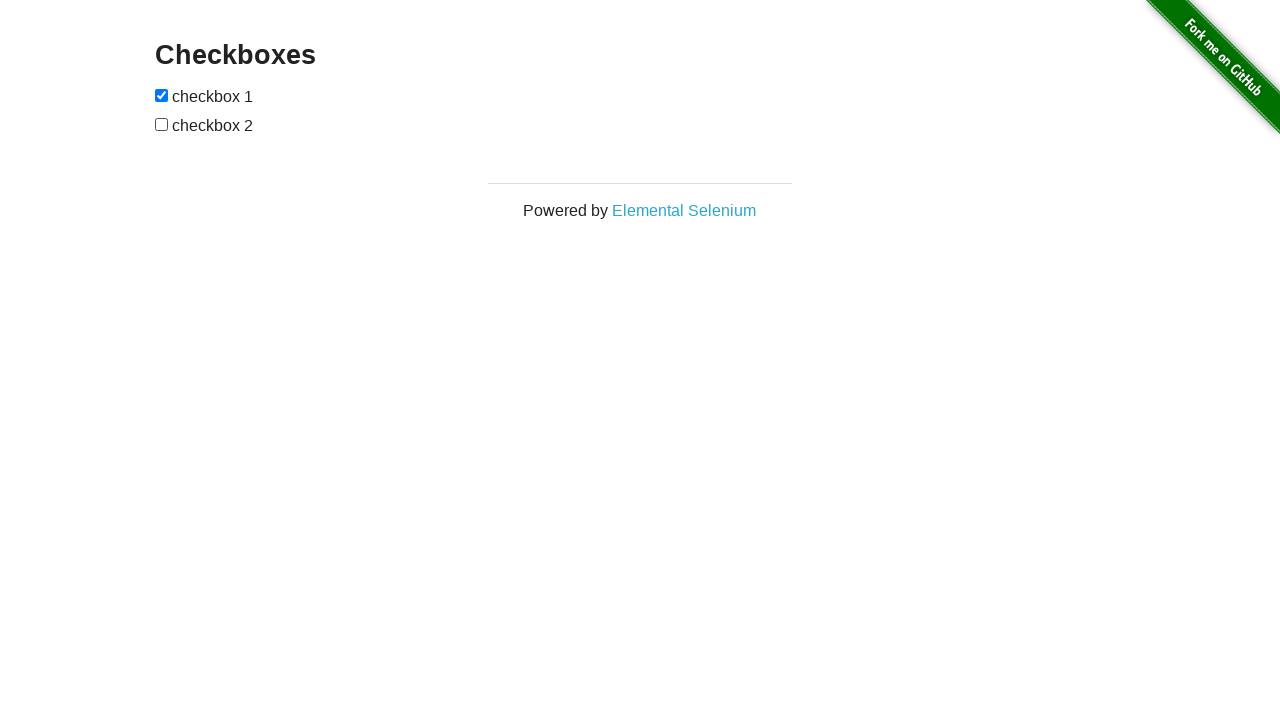